Tests date picker functionality by clicking on a date input field and selecting a specific date (April 20, 2025) using month/year dropdowns and date table selection.

Starting URL: https://testautomationpractice.blogspot.com/

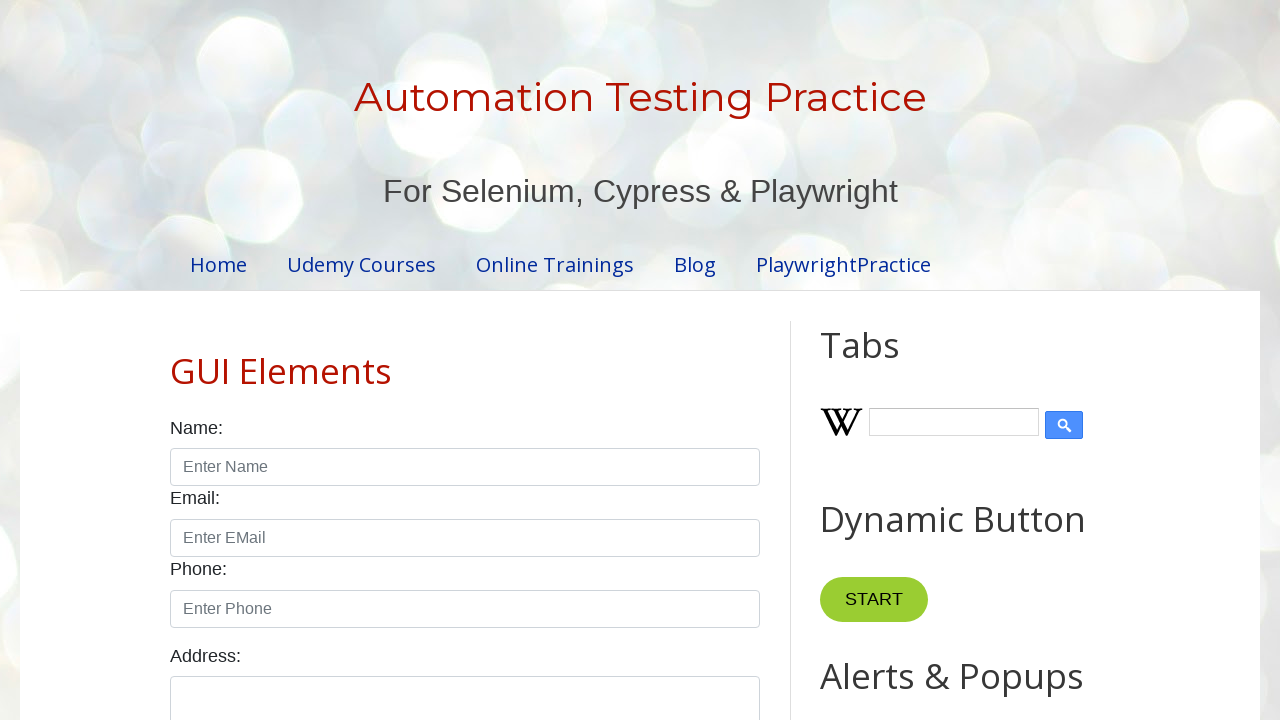

Clicked on date input field to open date picker at (520, 360) on input#txtDate
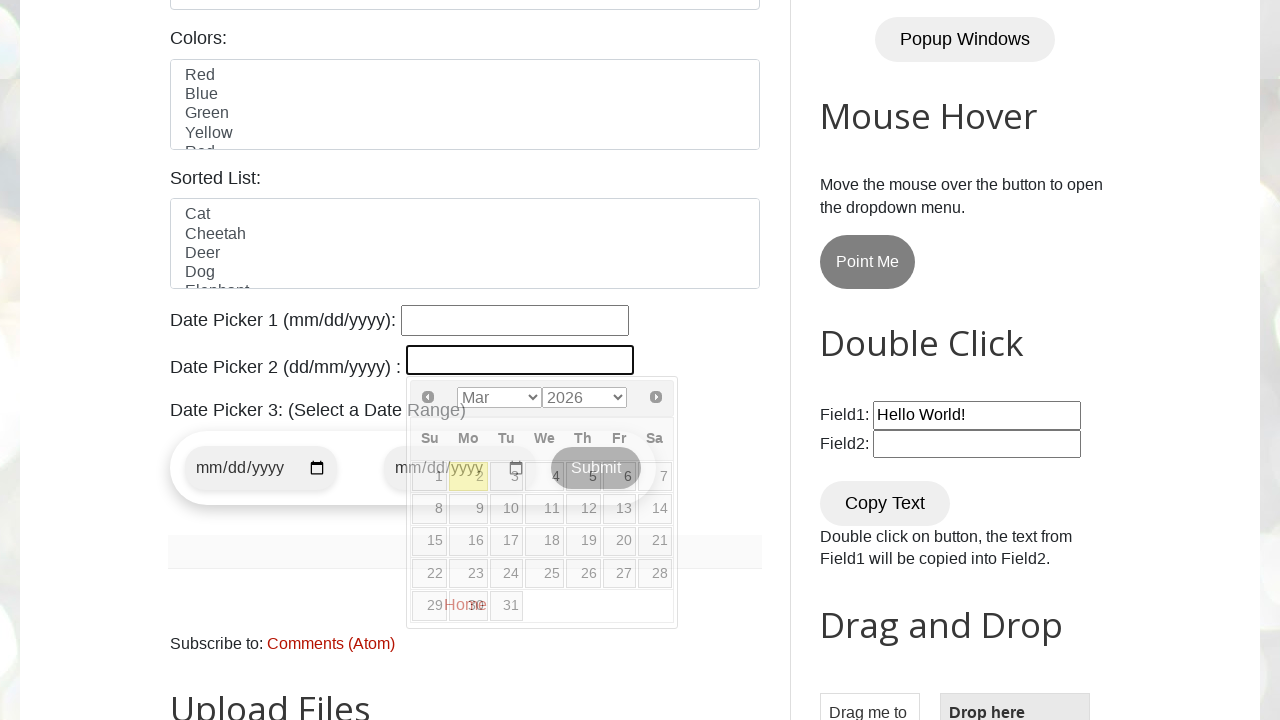

Selected April from month dropdown on select.ui-datepicker-month
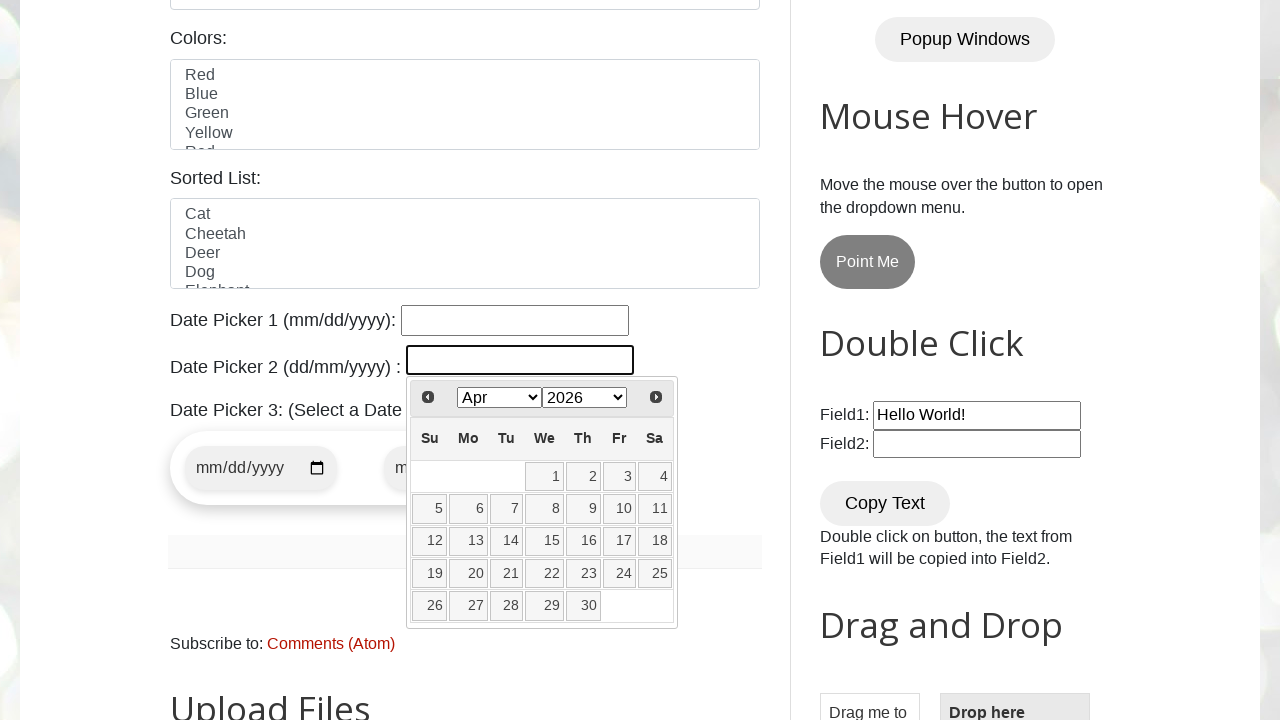

Selected 2025 from year dropdown on select.ui-datepicker-year
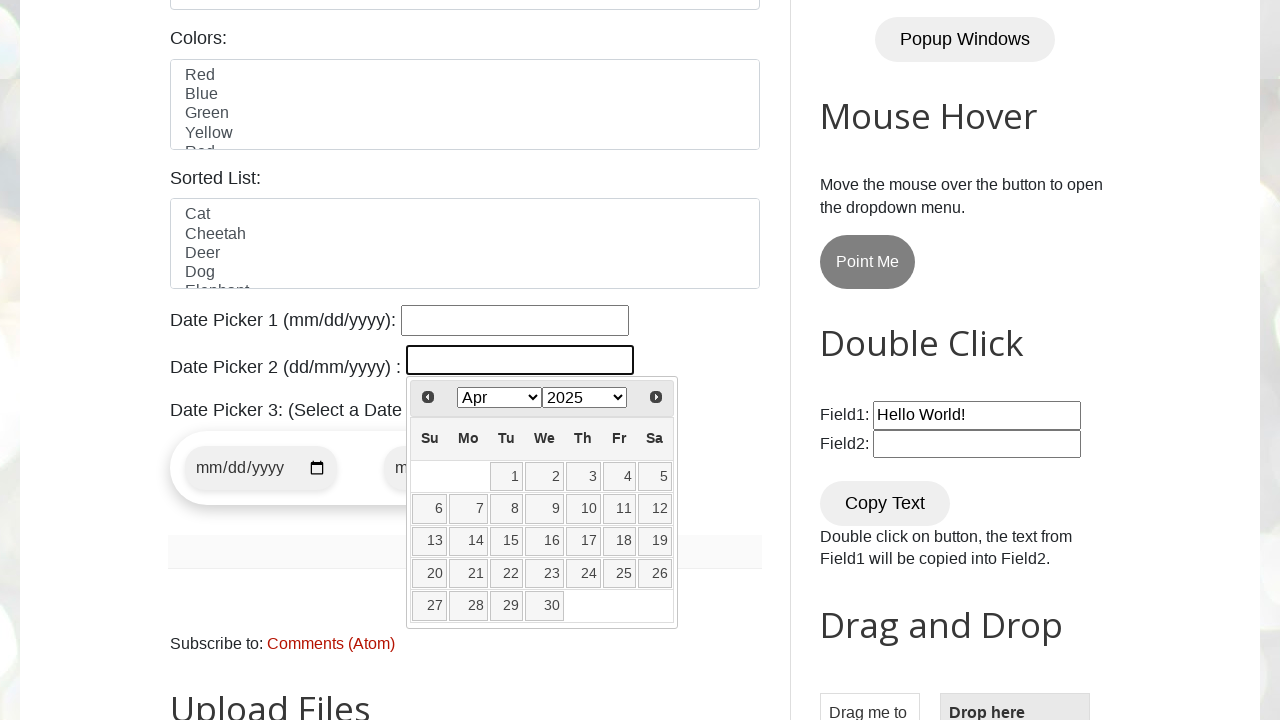

Clicked on date 20 in the calendar to select April 20, 2025 at (430, 574) on table.ui-datepicker-calendar td a:text-is('20')
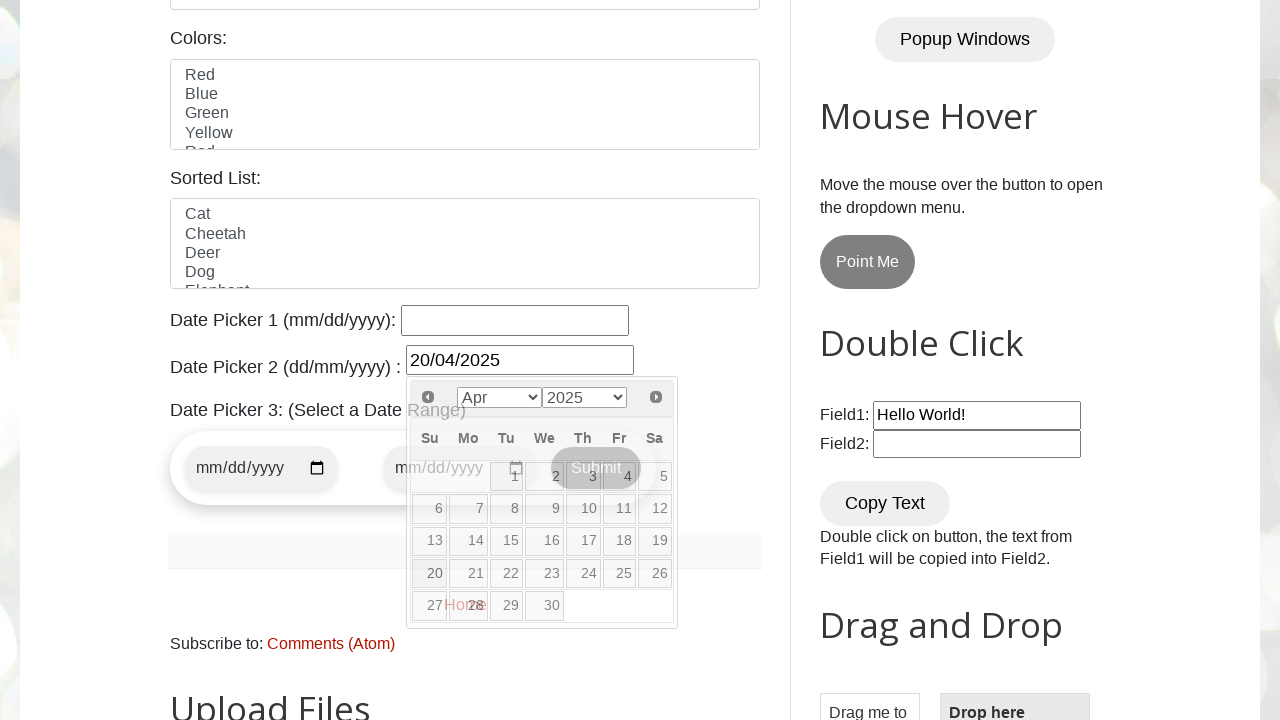

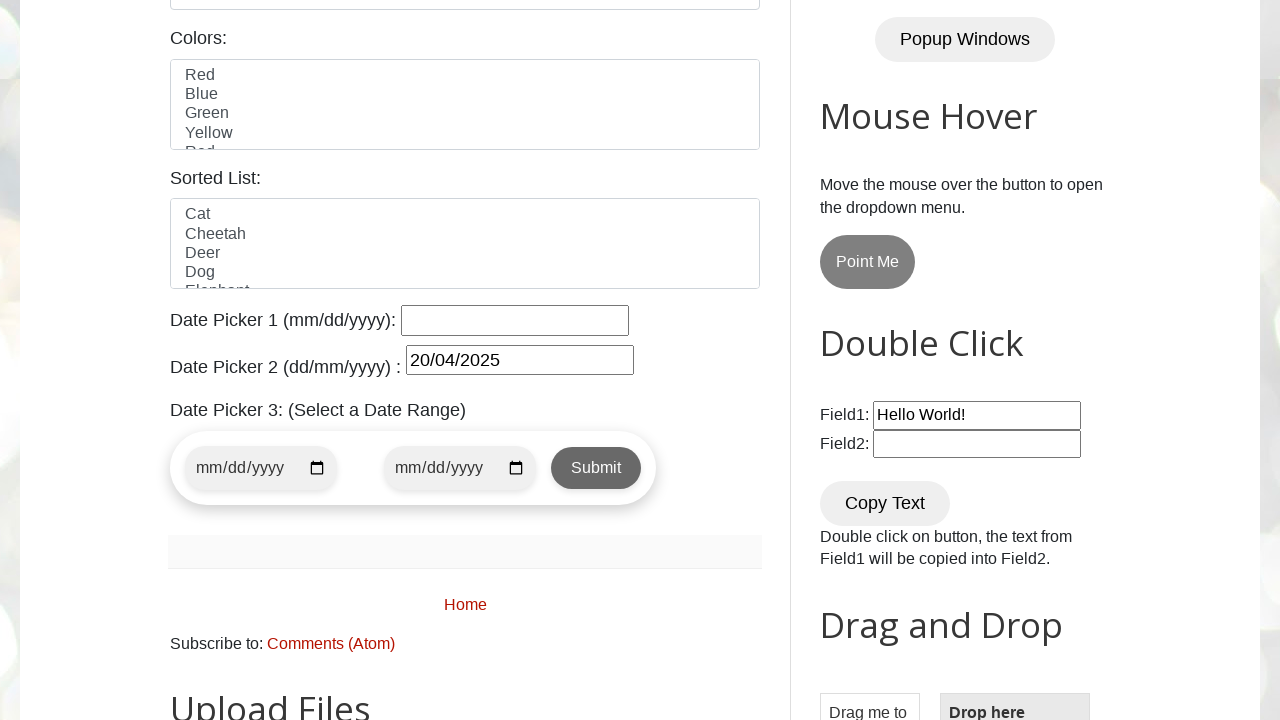